Opens the OrangeHRM demo application homepage and waits for it to load

Starting URL: https://opensource-demo.orangehrmlive.com/

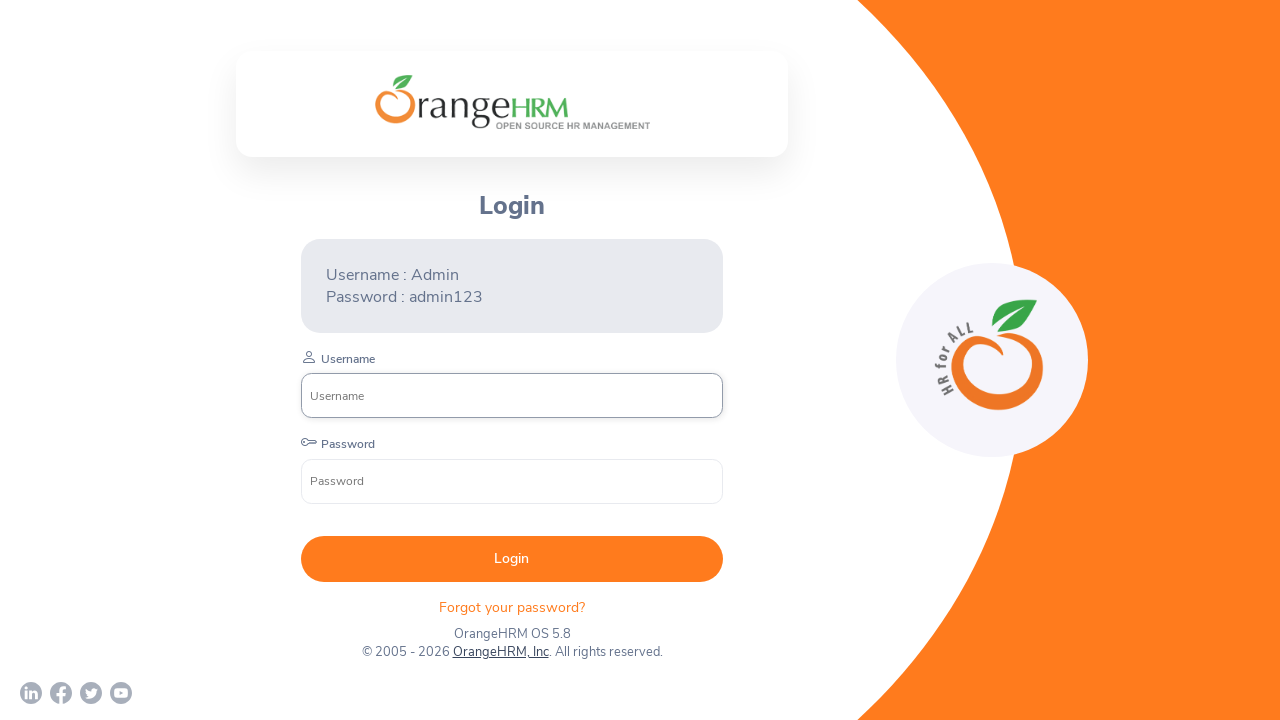

OrangeHRM demo application homepage loaded - DOM content ready
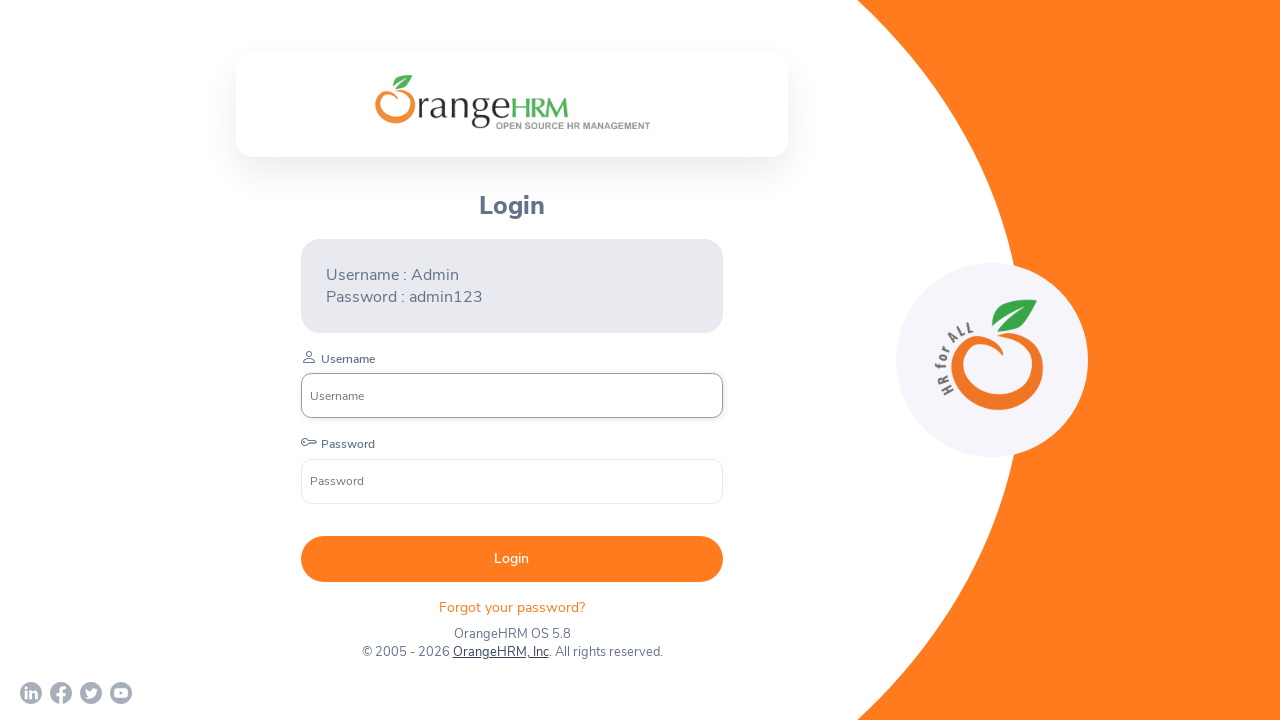

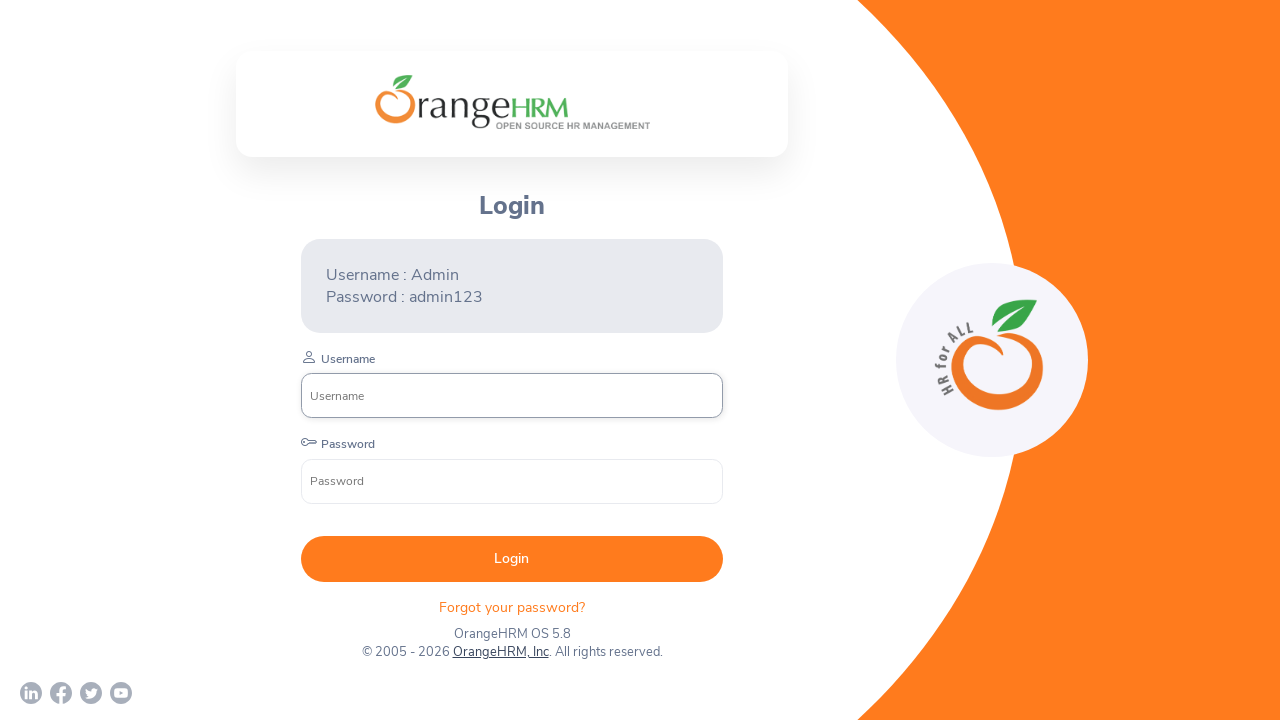